Tests the shopping cart flow by selecting a product, adding it to cart, proceeding to checkout, and verifying the product appears in the cart

Starting URL: https://www.lekarnalemon.cz/leto/doplnky-stravy-na-opalovani

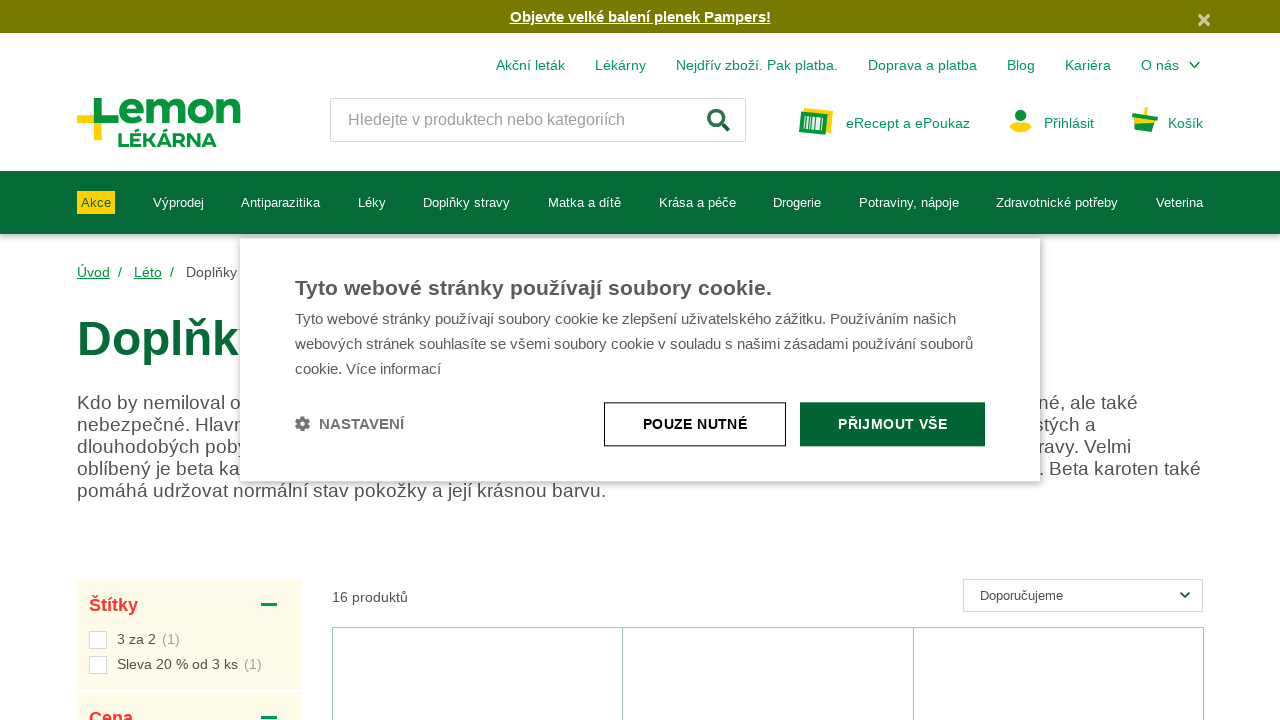

Clicked on 'Gs Betakaroten gold 15 mg 30 kapslí' product at (478, 700) on h3.box__product-title:has-text('Gs Betakaroten gold 15 mg 30 kapslí')
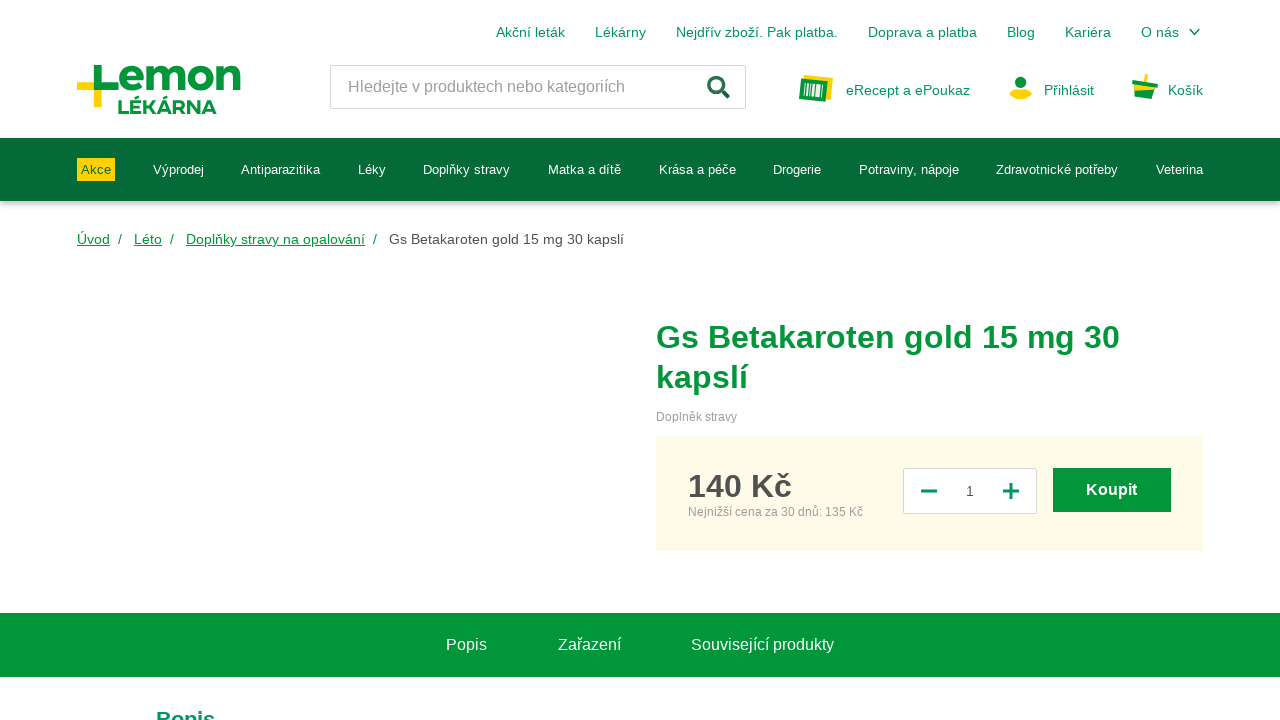

Verified product page URL is correct
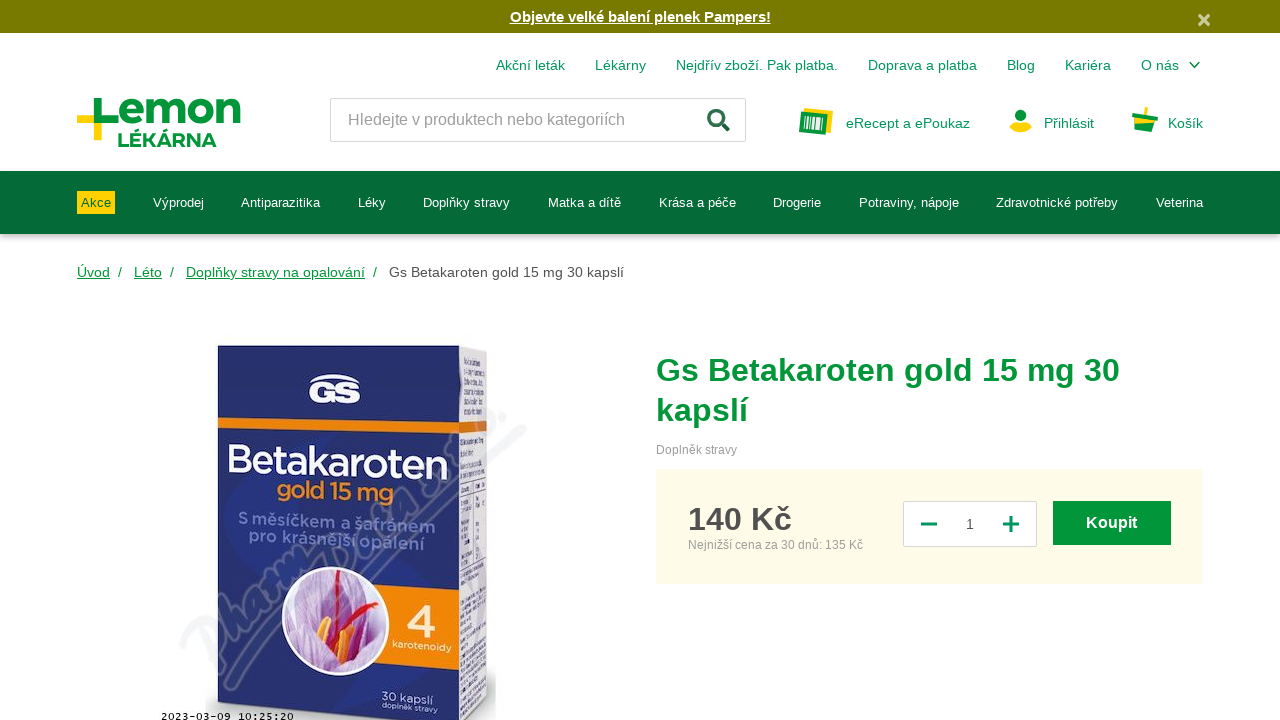

Waited 1000ms for page to fully load
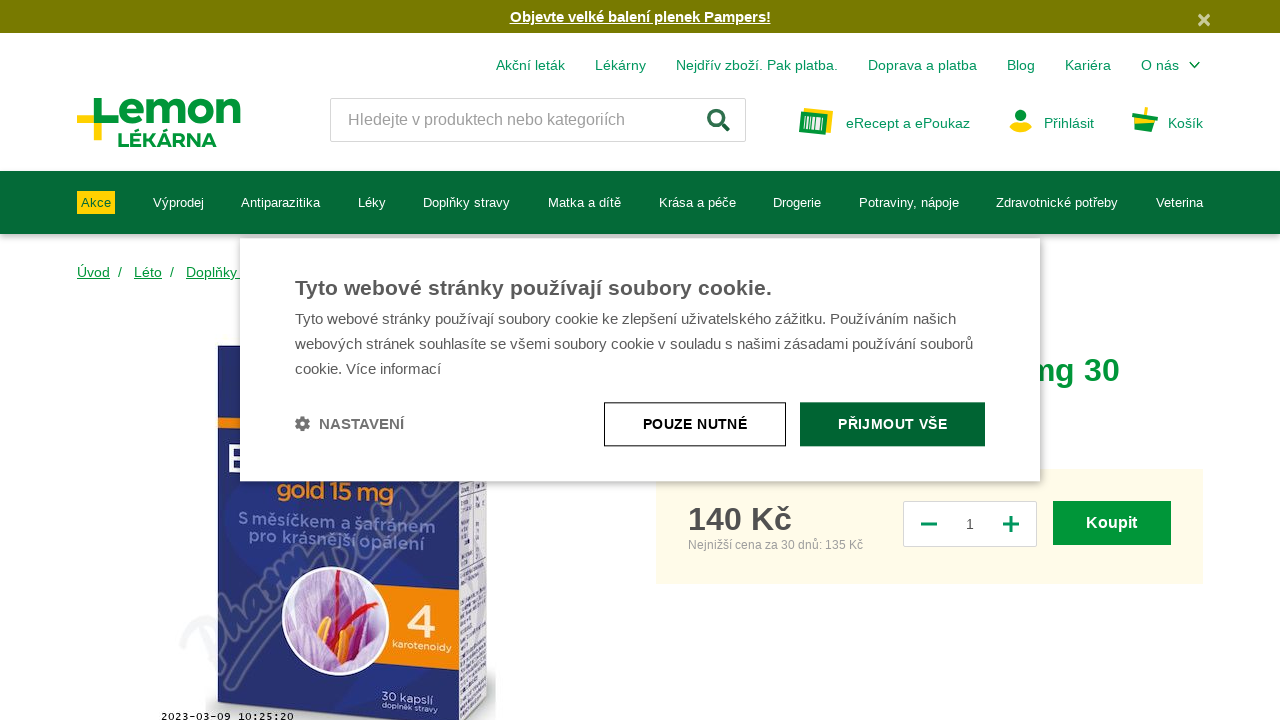

Clicked the buy button to add product to cart at (1112, 523) on #product-head > div.container.mt-lg-4 > form > div > div:nth-child(2) > div > di
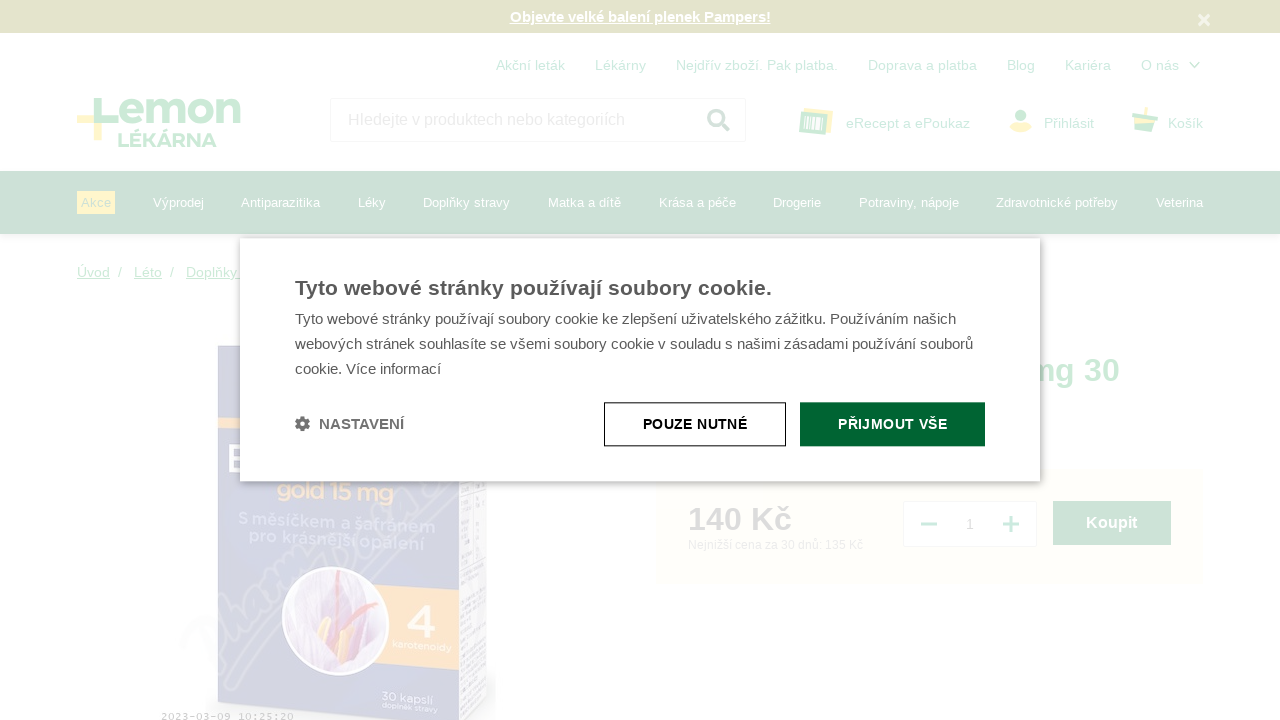

Waited 1000ms for add to cart modal to appear
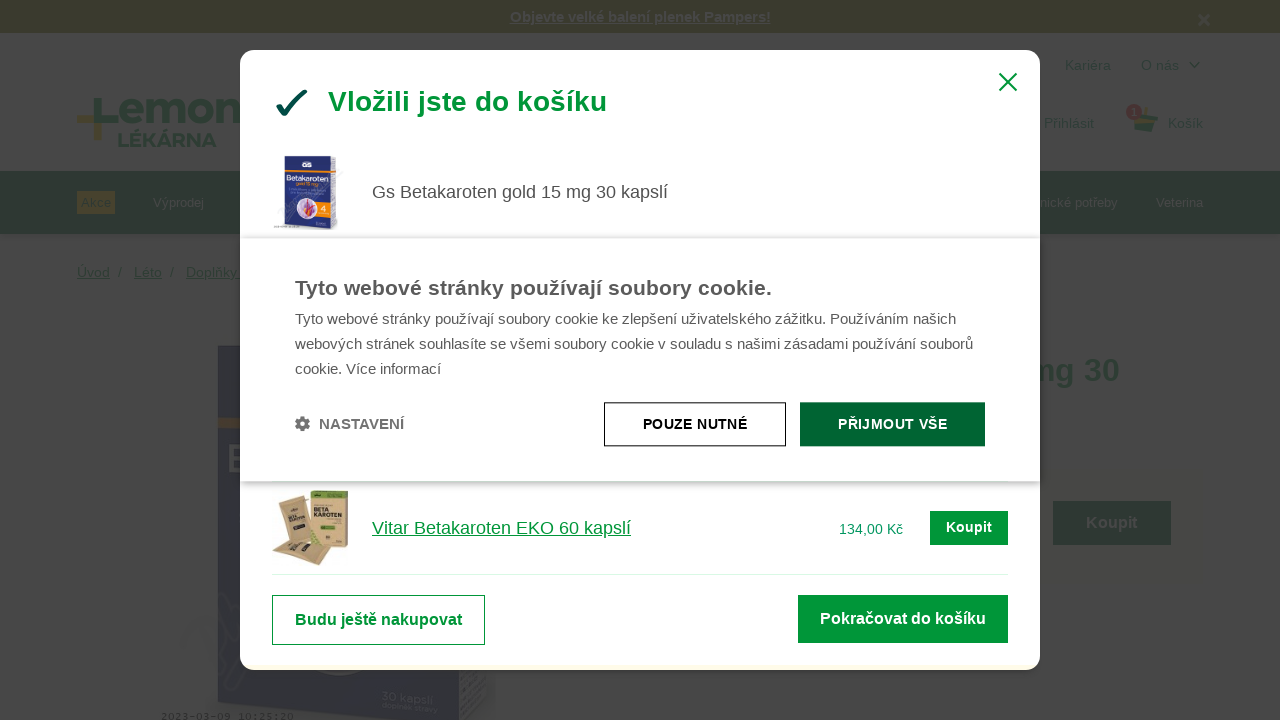

Clicked link to proceed to cart at (903, 619) on #modal-template-content > div.modal__body > div.row.cart-modal-buttons > div.col
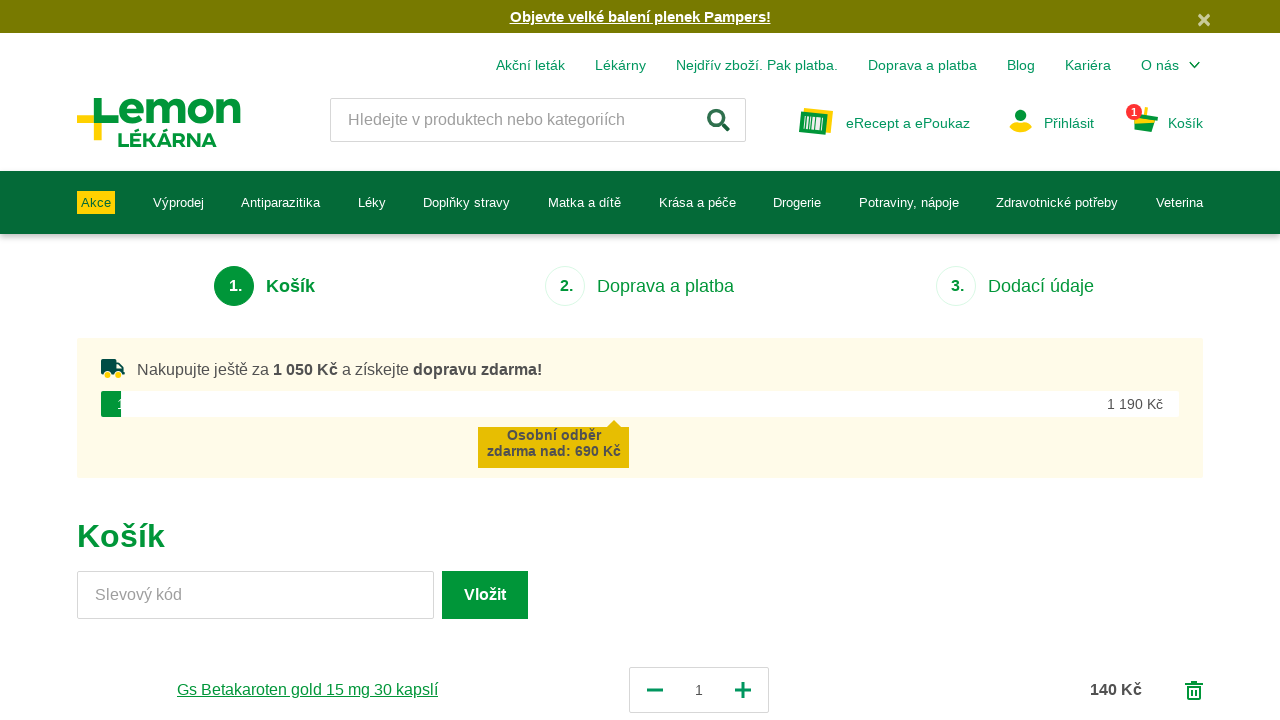

Waited for cart page to load
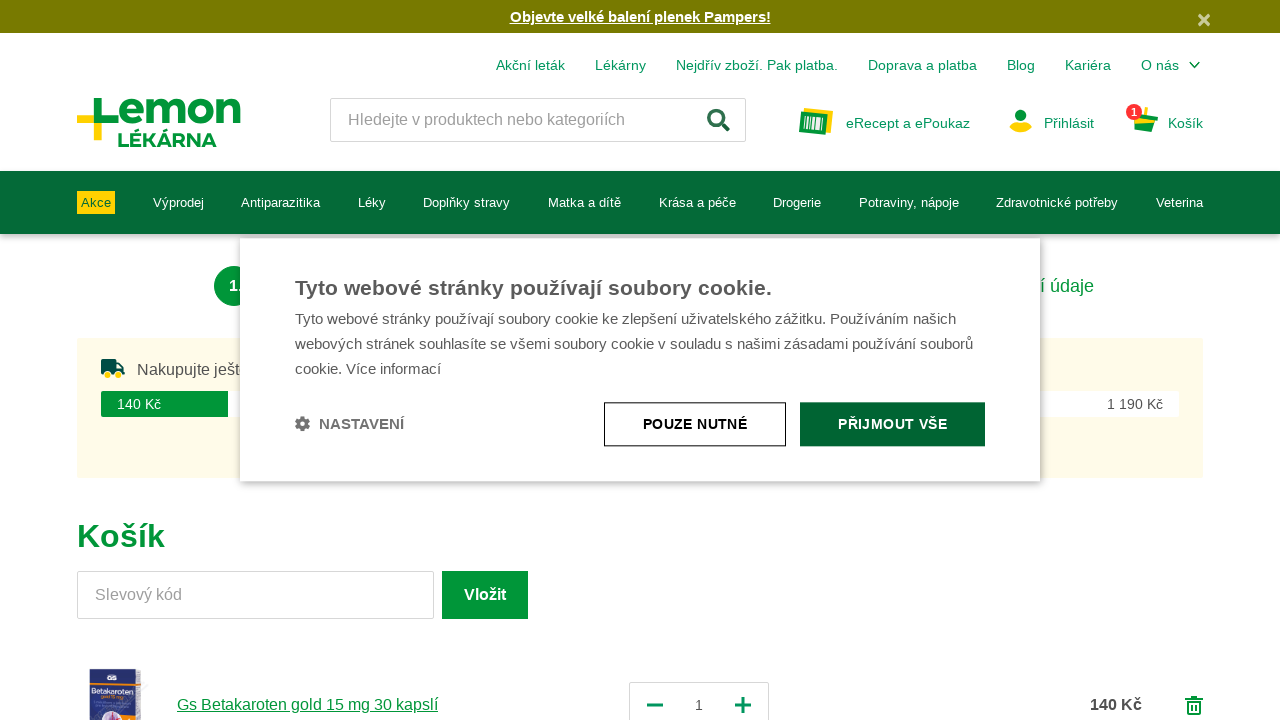

Verified 'Betakaroten' product is visible in cart
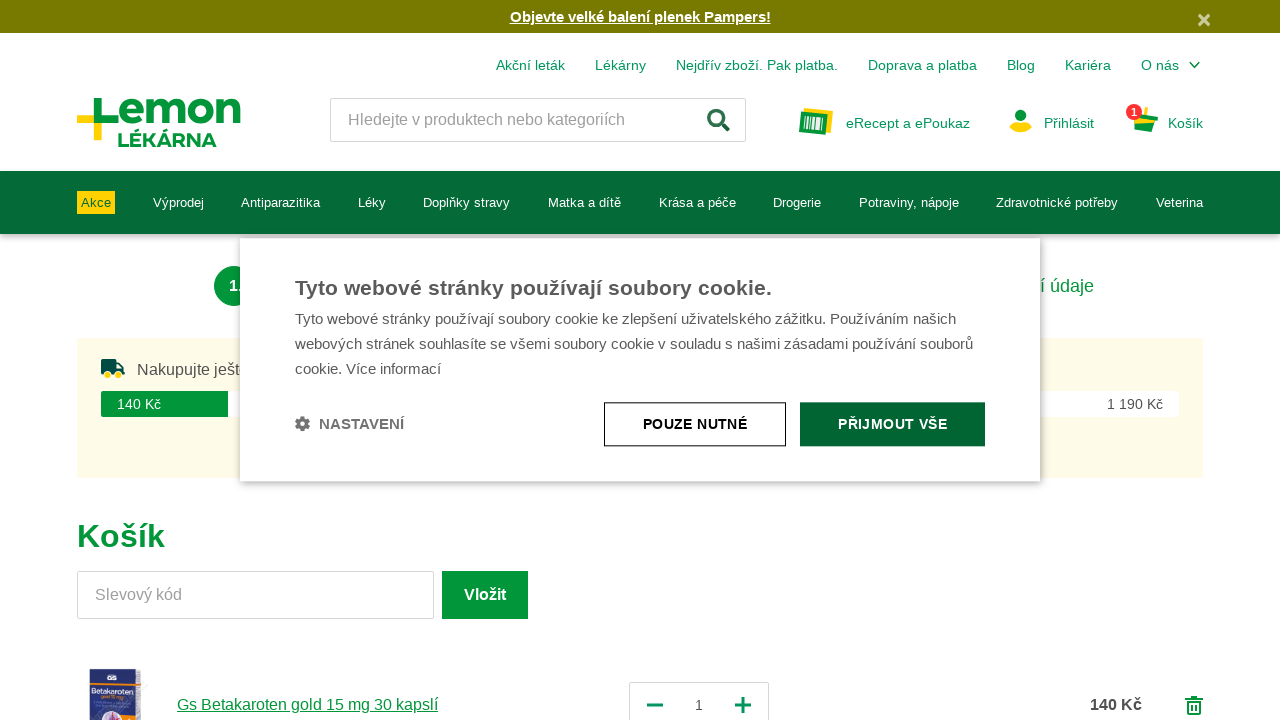

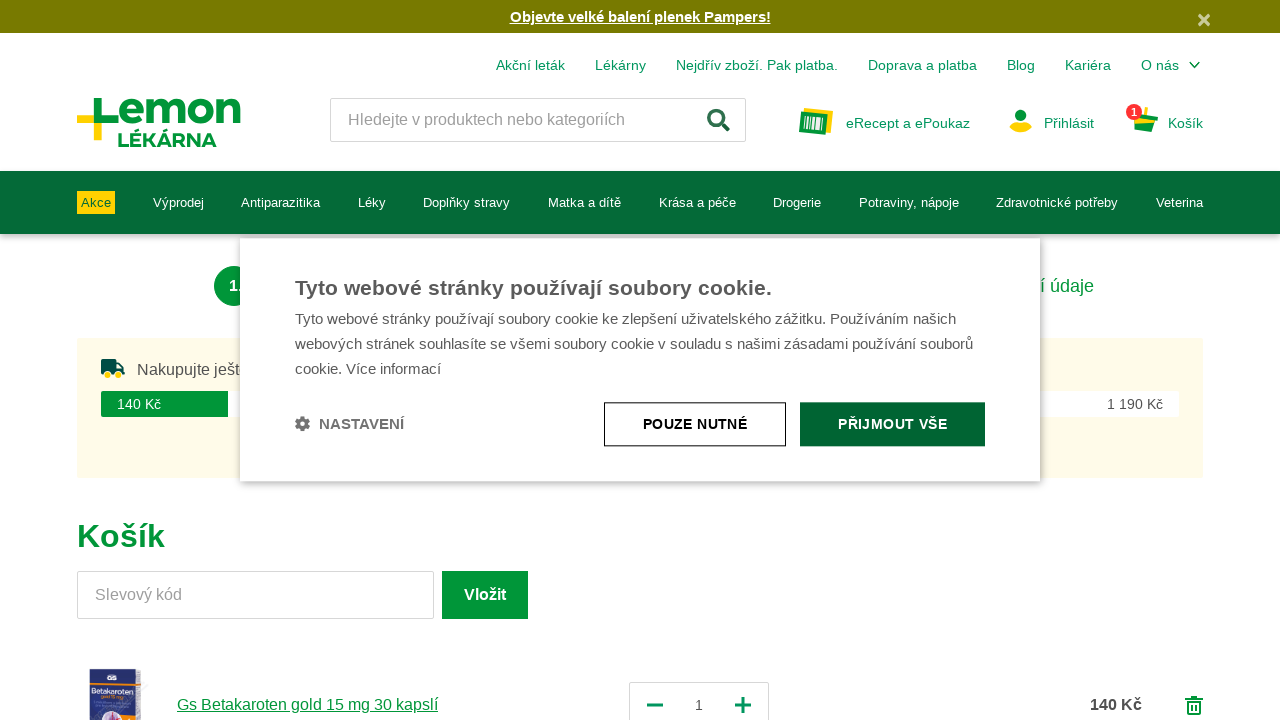